Navigates to JustDial homepage and waits for the page to load completely

Starting URL: https://www.justdial.com/

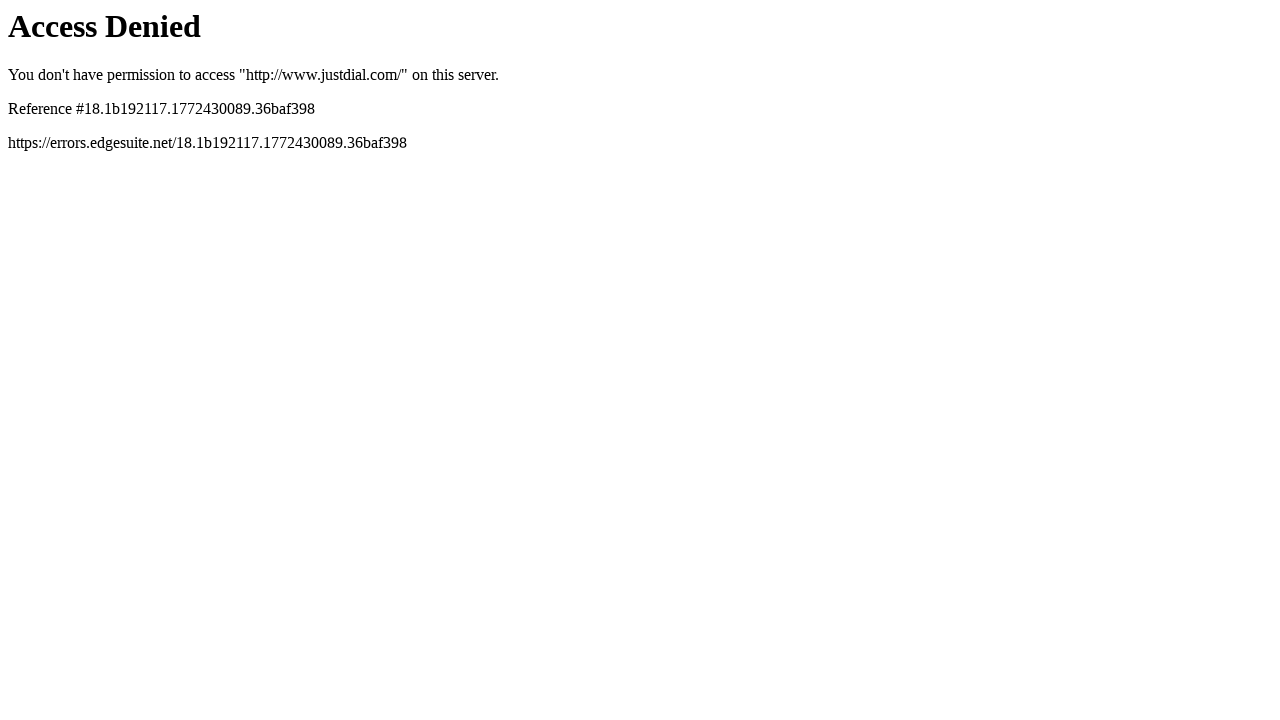

Navigated to JustDial homepage
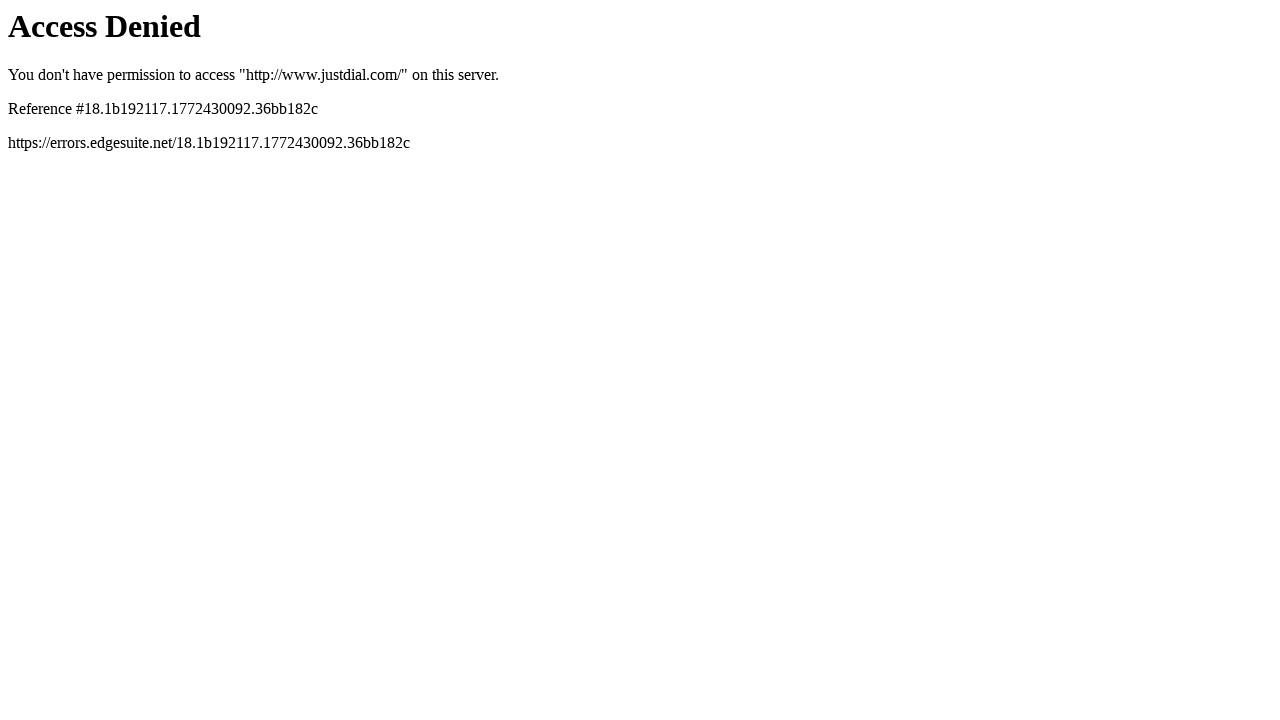

Page reached networkidle state - all network activity complete
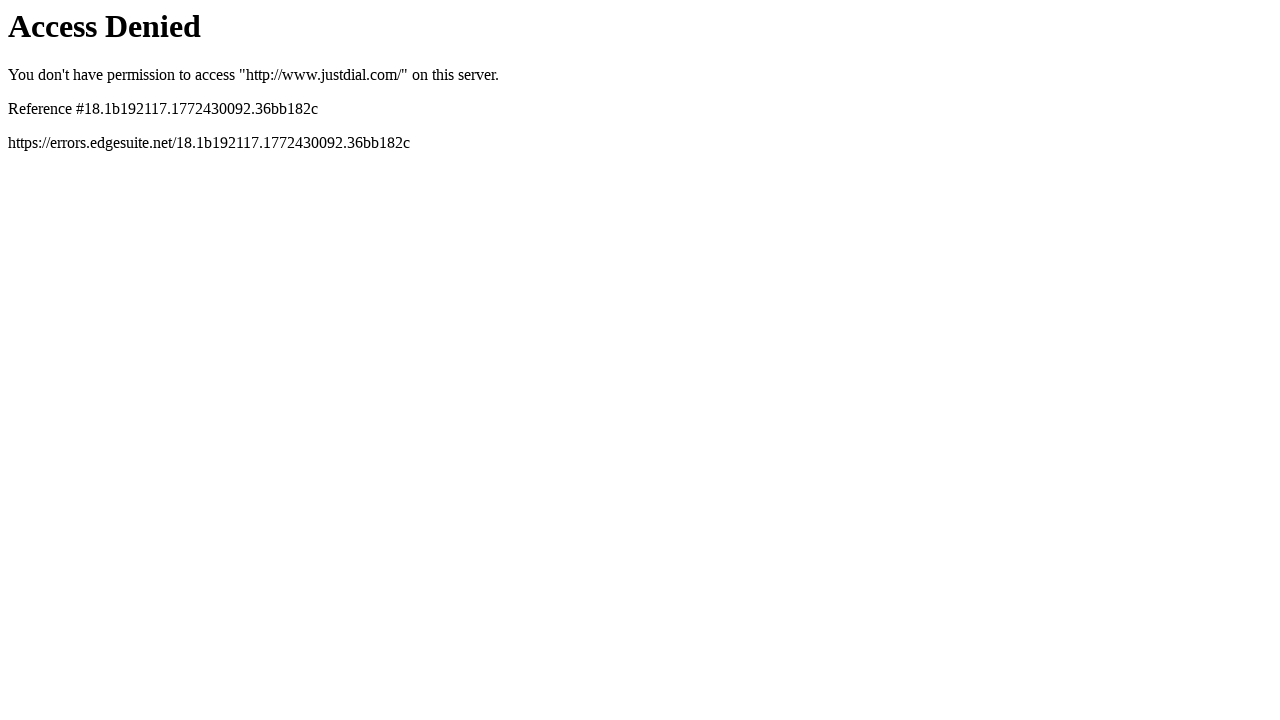

Body element is present - page structure verified
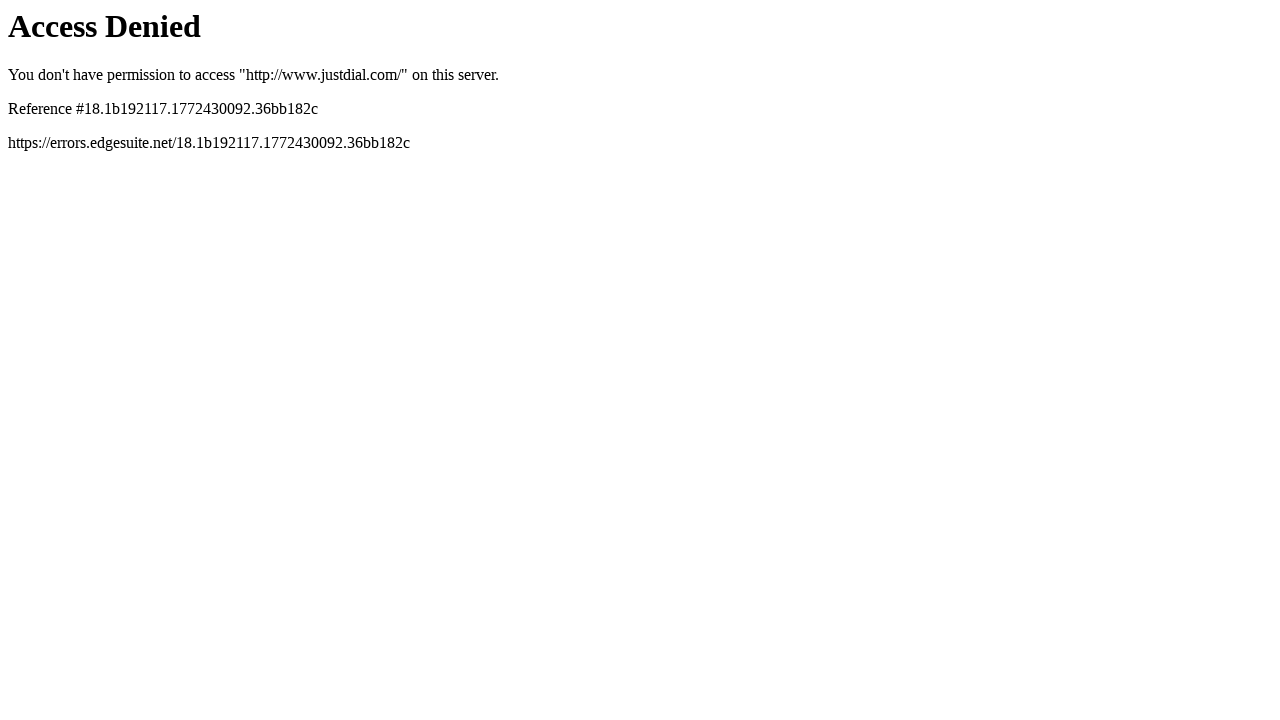

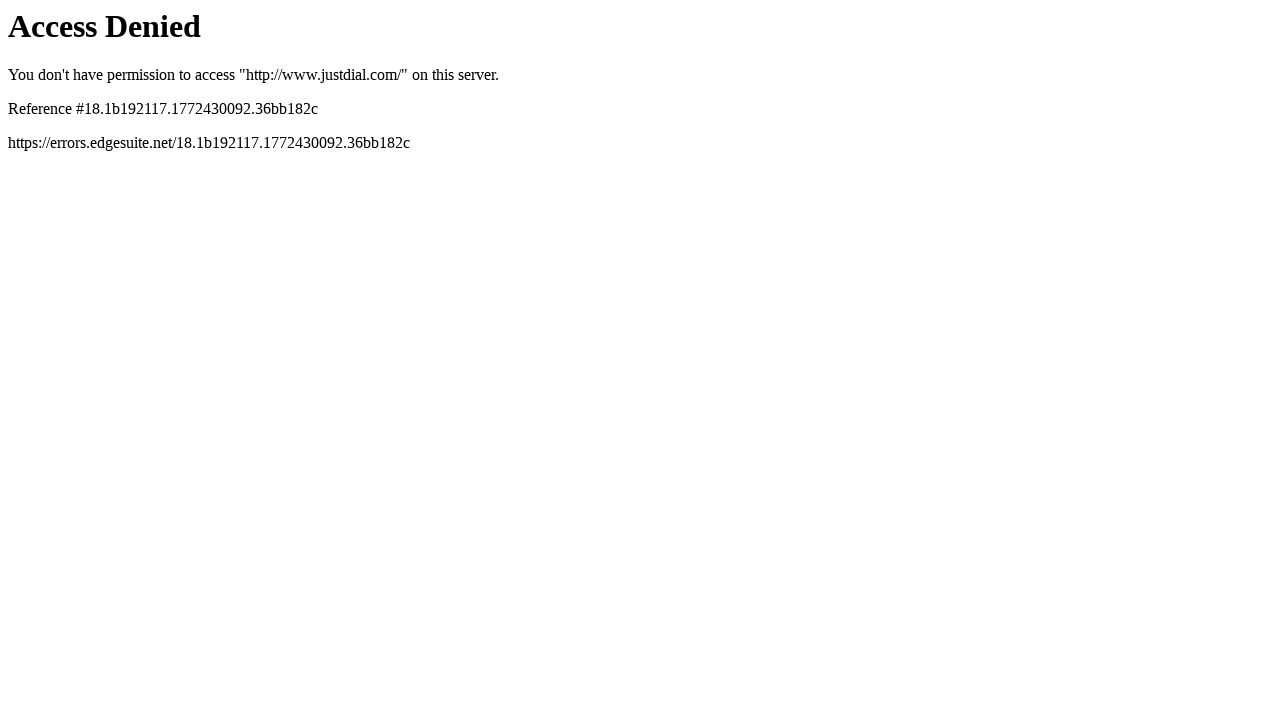